Tests navigation to the Form Authentication page by clicking the Form Authentication link and verifying the URL changes to the login page

Starting URL: https://the-internet.herokuapp.com/

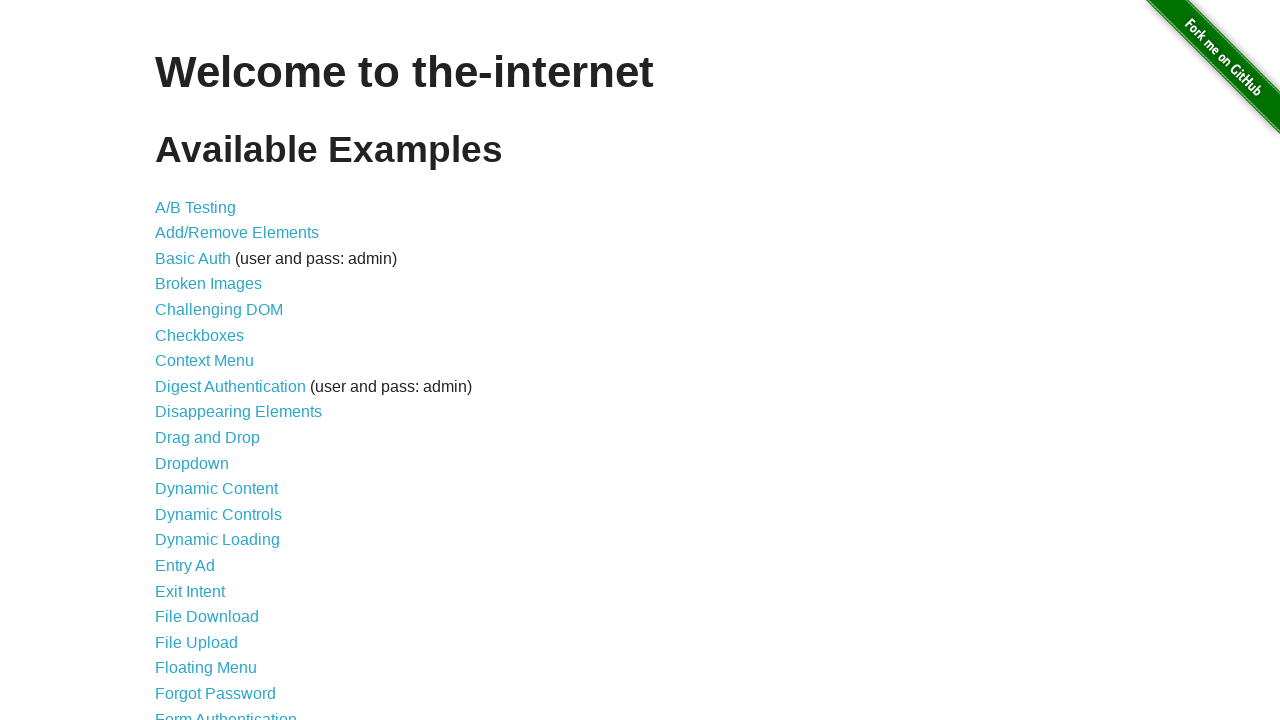

Clicked on Form Authentication link at (226, 712) on text=Form Authentication
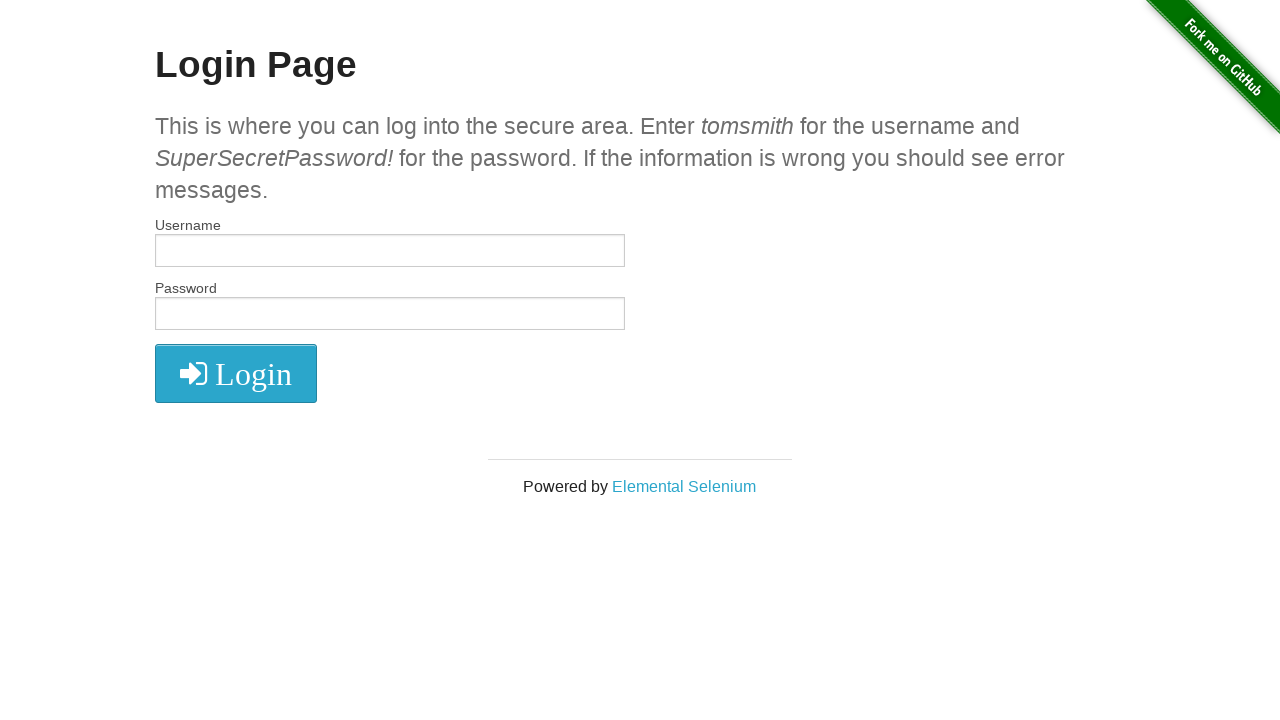

Navigated to Form Authentication login page
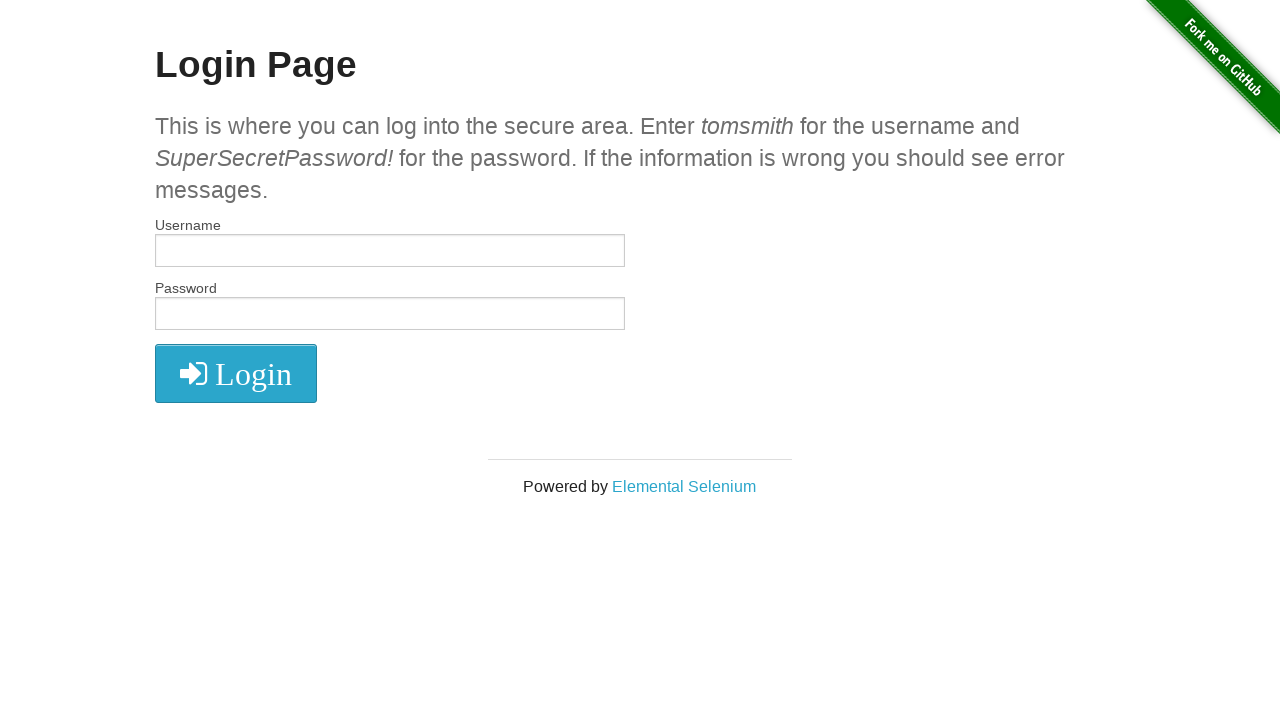

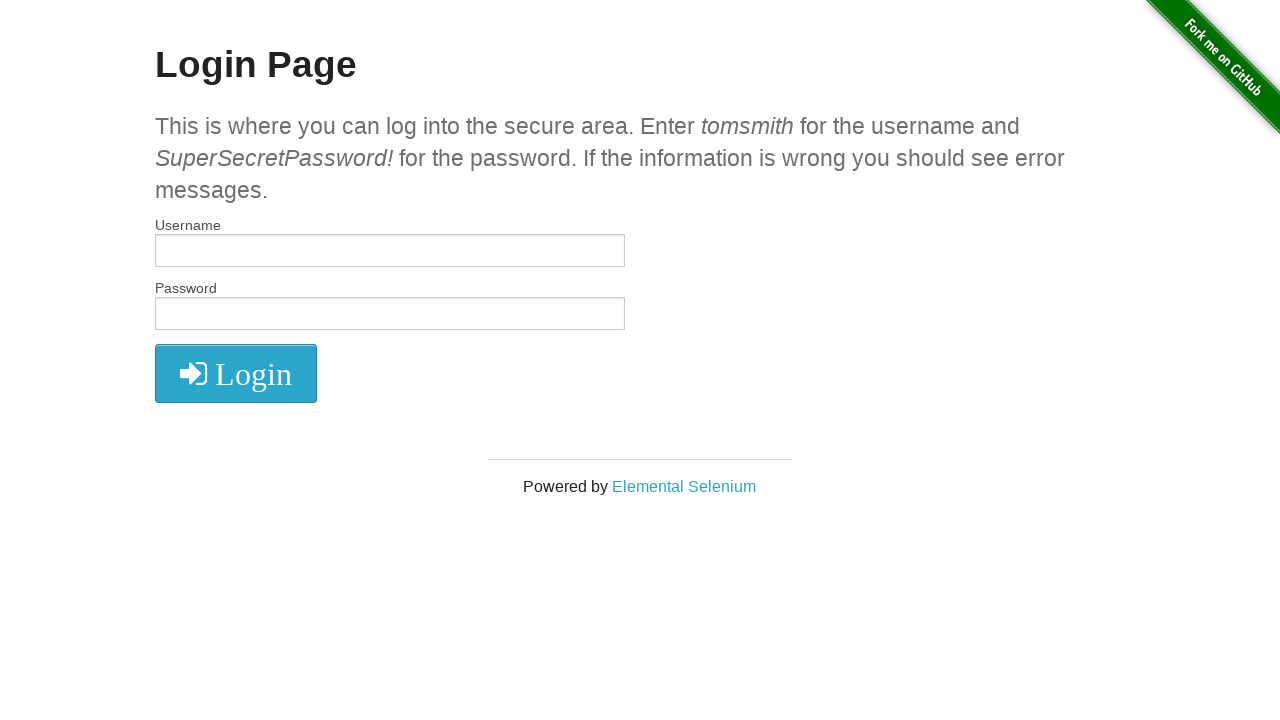